Tests clicking the show/hide button after waiting

Starting URL: https://dgotlieb.github.io/Selenium/synchronization.html

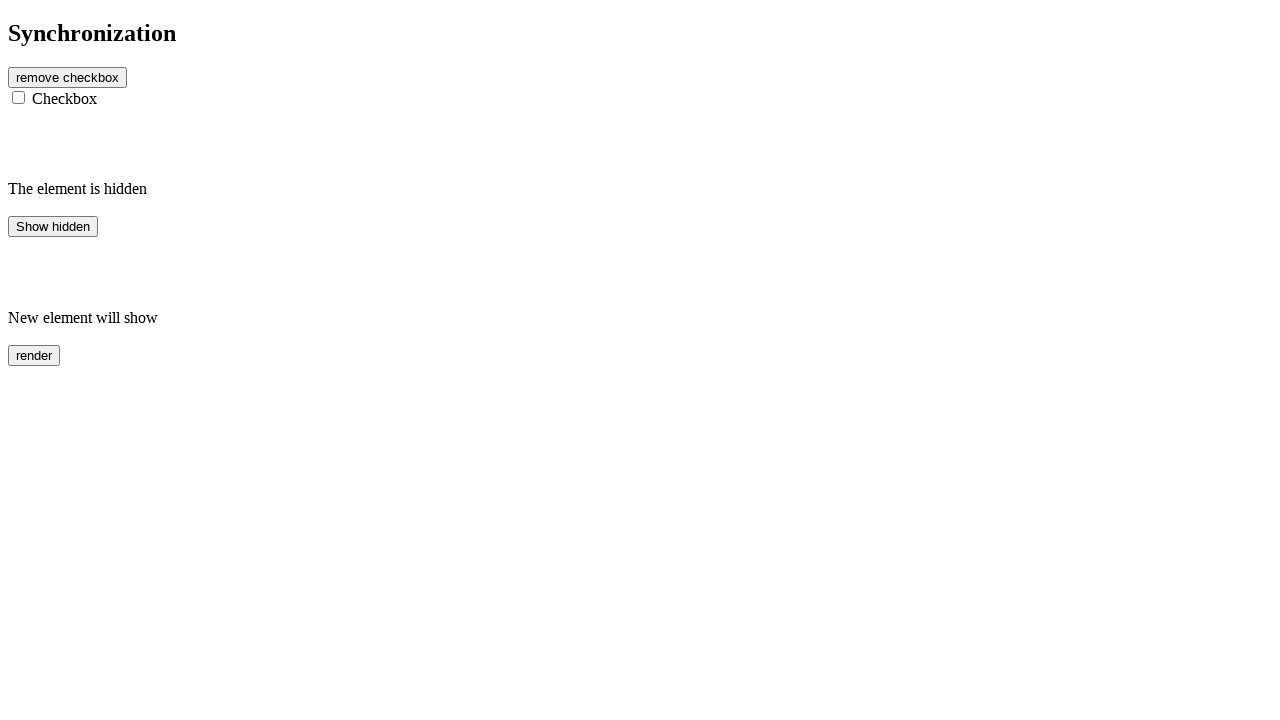

Waited for 5 seconds
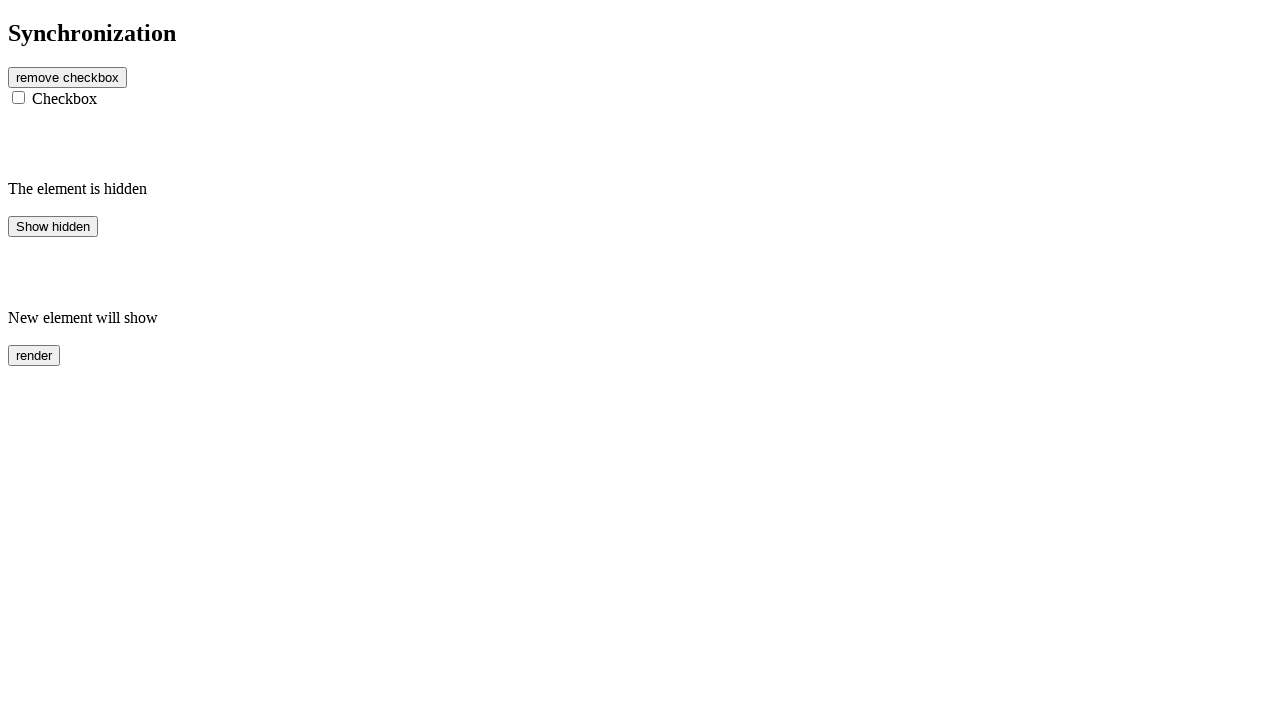

Clicked the hidden button at (53, 226) on #hidden
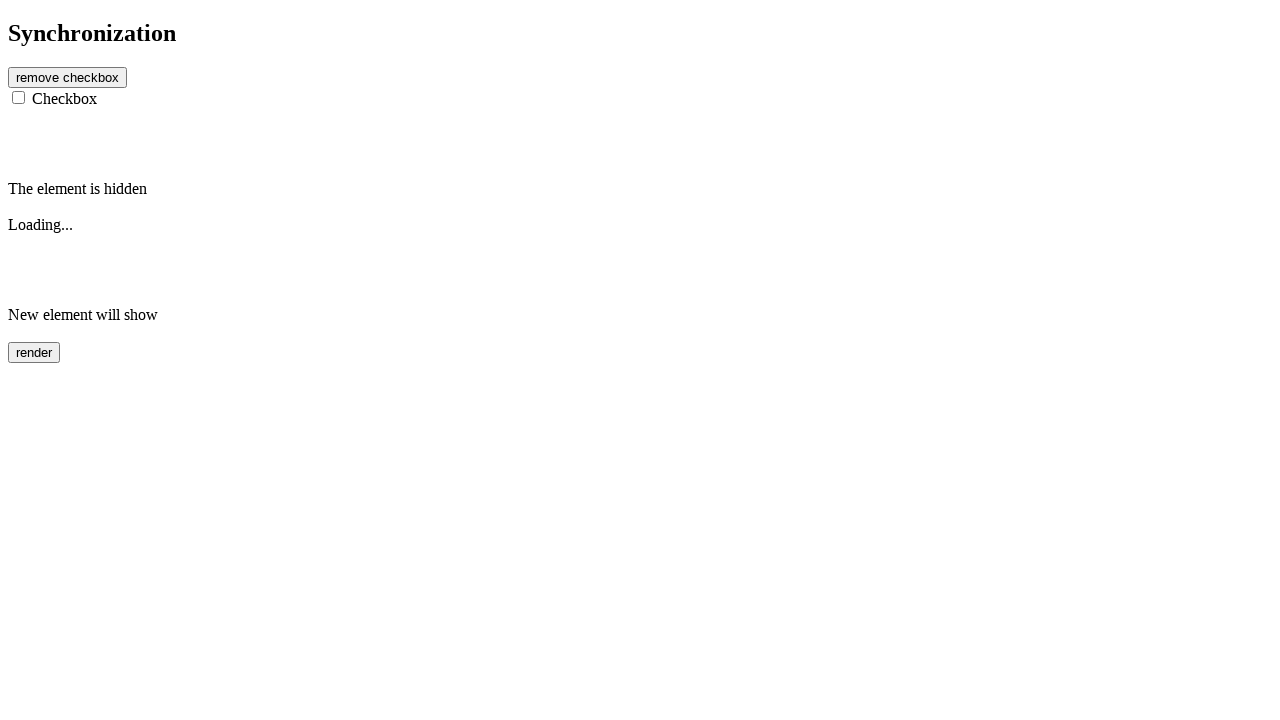

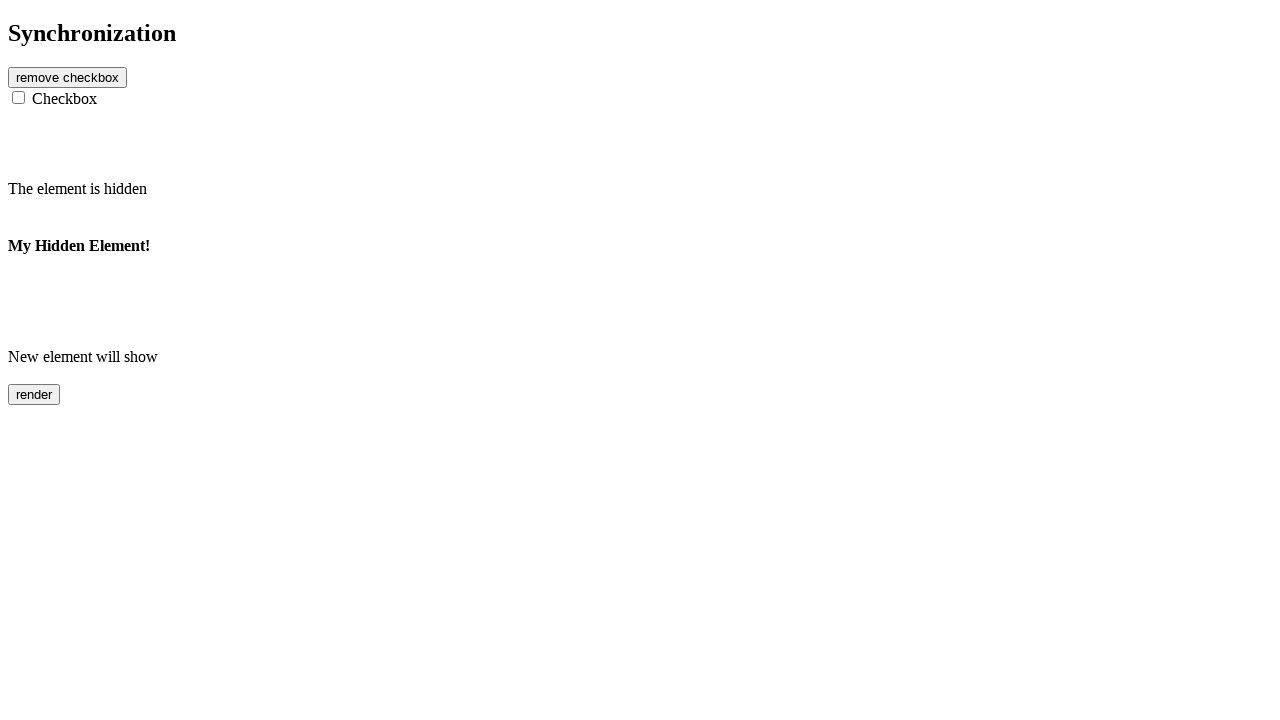